Tests registration form with mismatched email confirmation and verifies the appropriate error message

Starting URL: https://alada.vn/tai-khoan/dang-ky.html

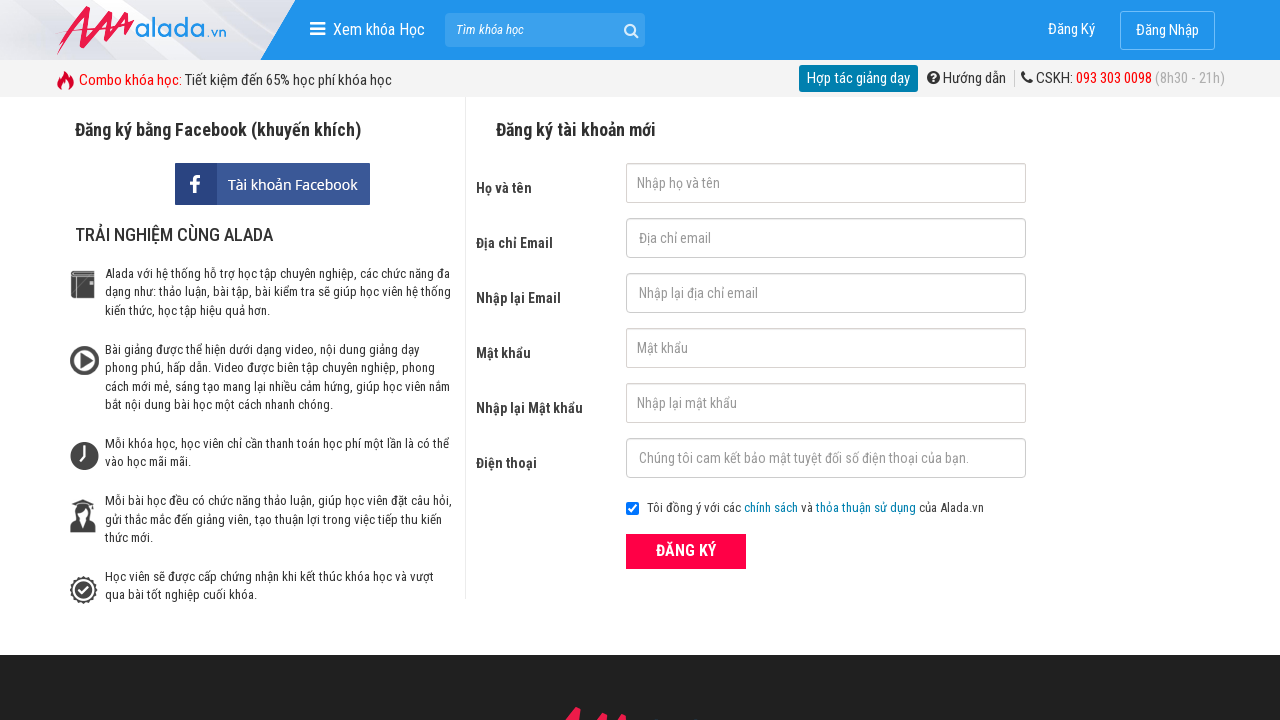

Filled first name field with 'Hoangxuyen' on #txtFirstname
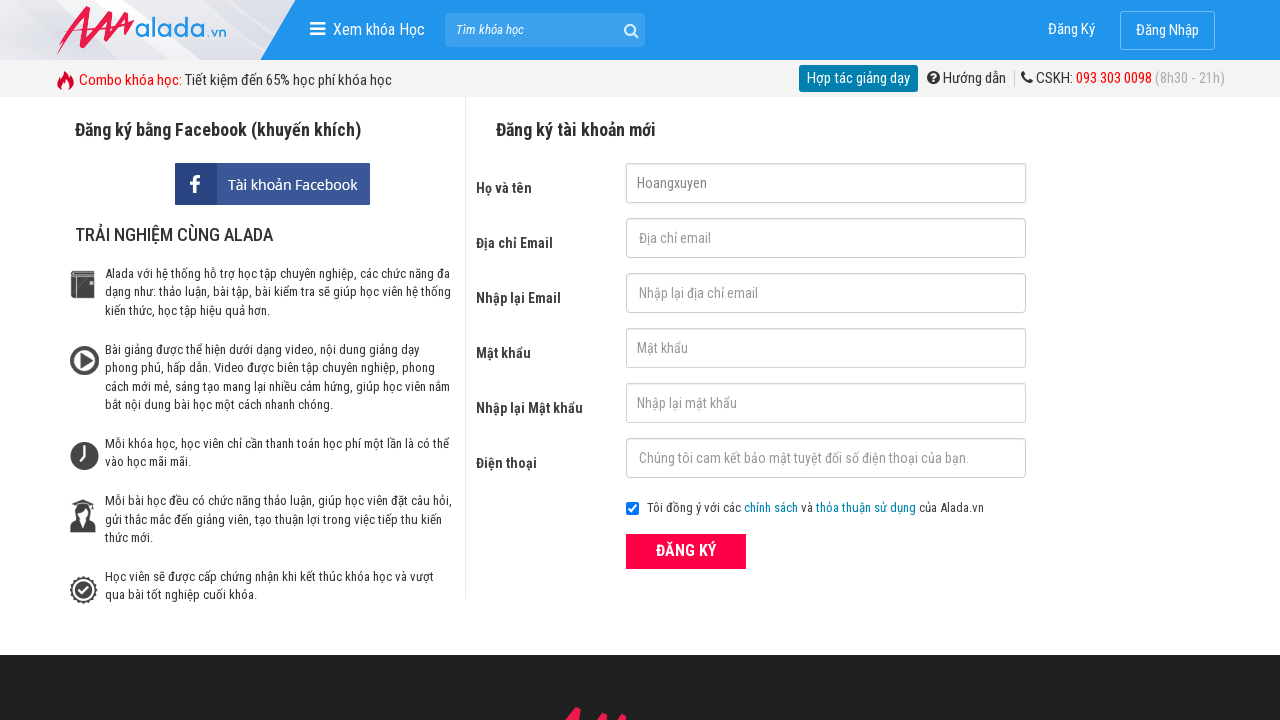

Filled email field with 'Hoangxuyen@gmail.com' on #txtEmail
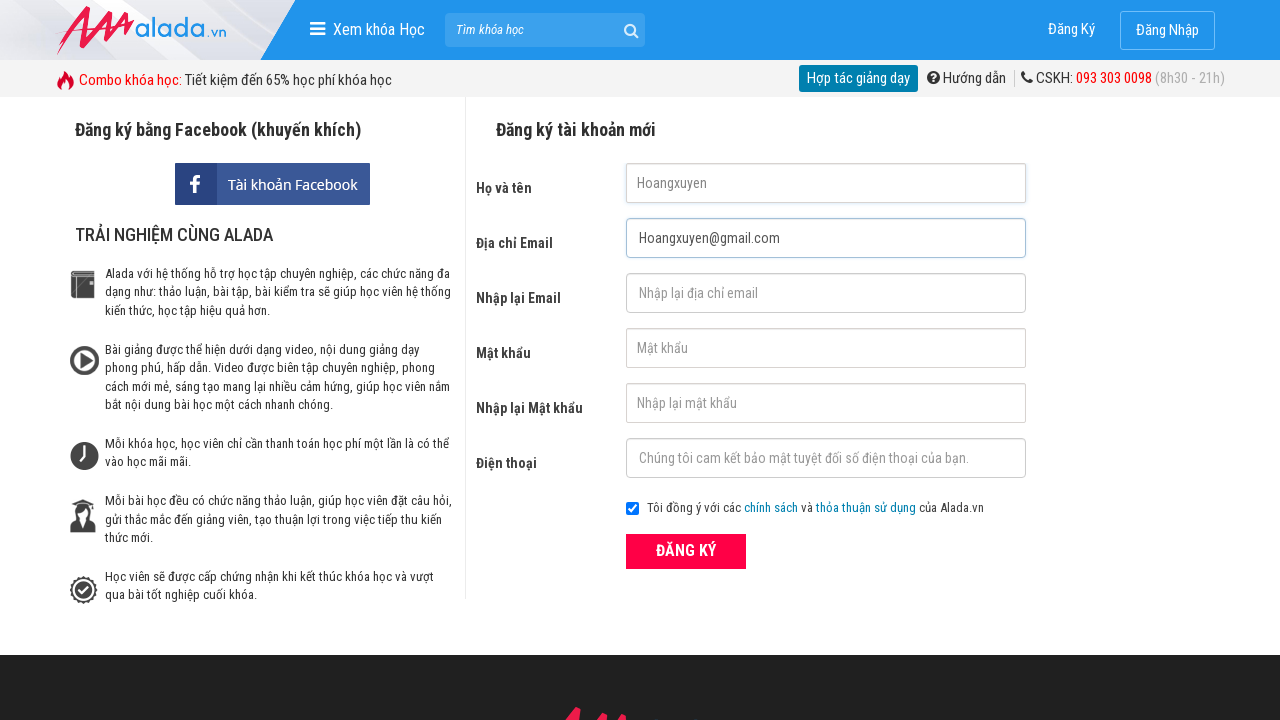

Filled email confirmation field with mismatched email 'Hoangxuyen@gmail.net' on #txtCEmail
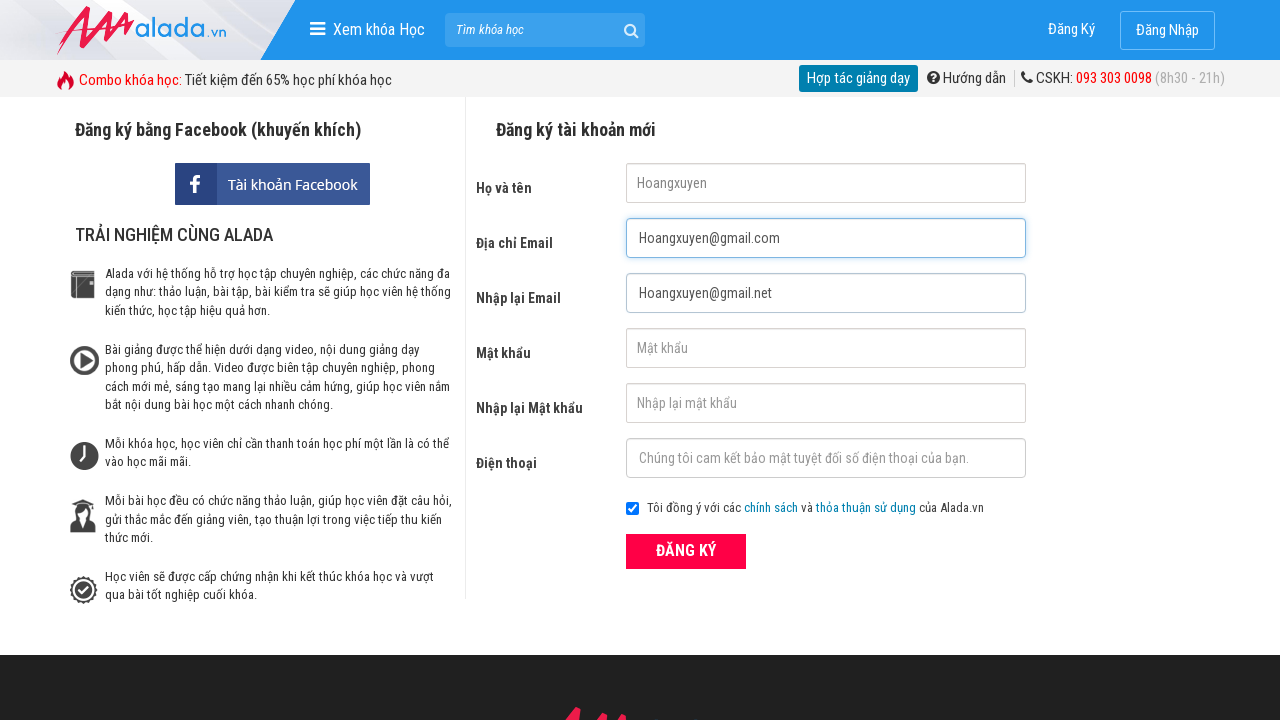

Filled password field with '12072000' on #txtPassword
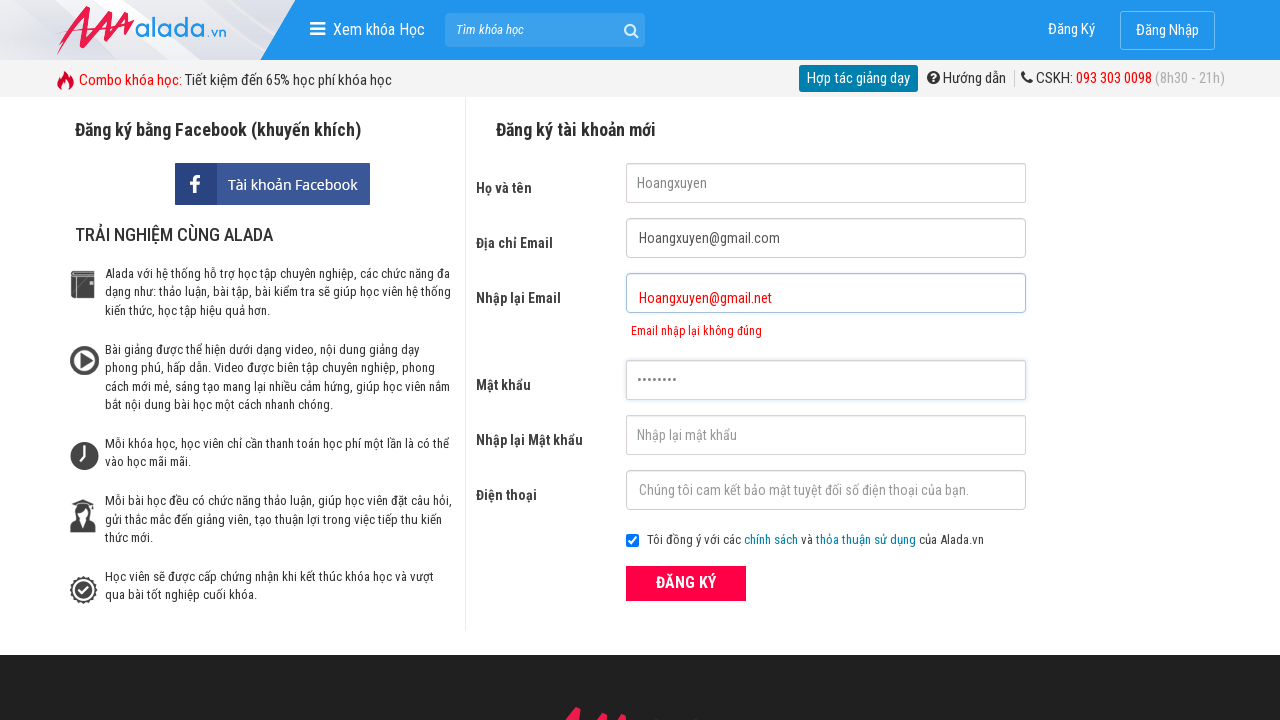

Filled password confirmation field with '12072000' on #txtCPassword
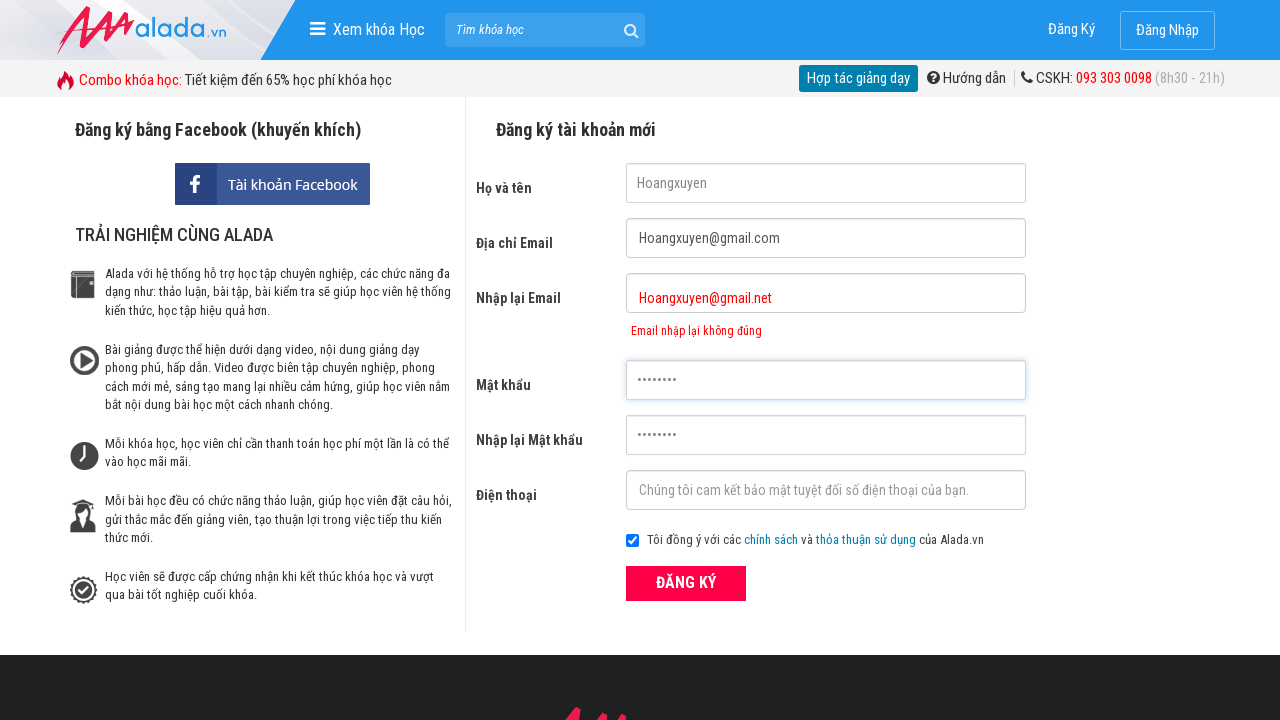

Filled phone number field with '0907946763' on #txtPhone
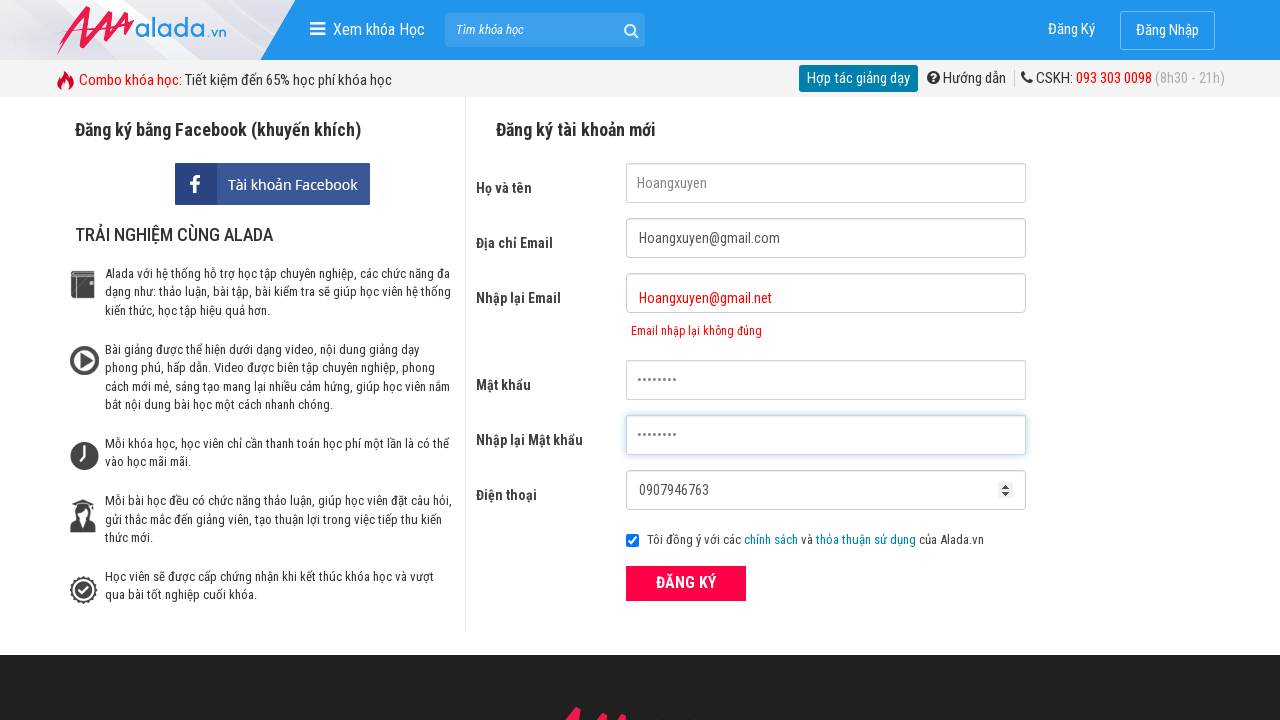

Clicked ĐĂNG KÝ (register) button at (686, 583) on xpath=//div[@class='form frmRegister']//button[text()='ĐĂNG KÝ']
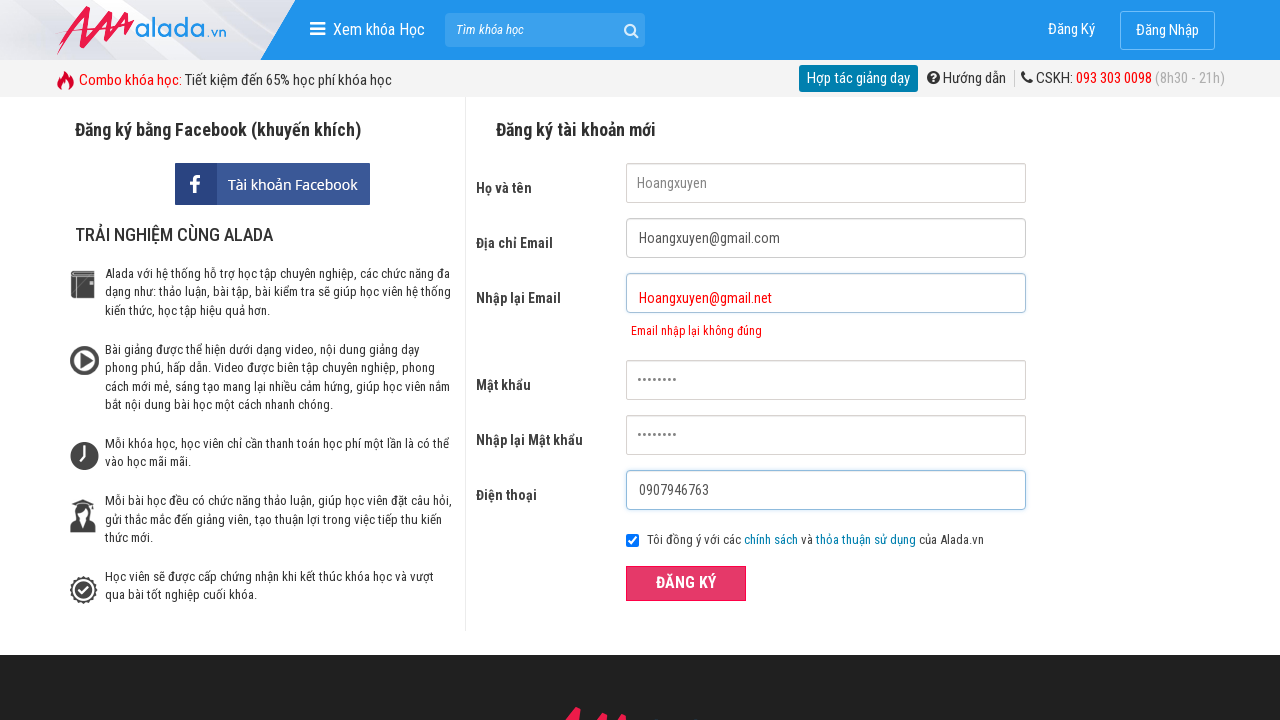

Email confirmation error message appeared
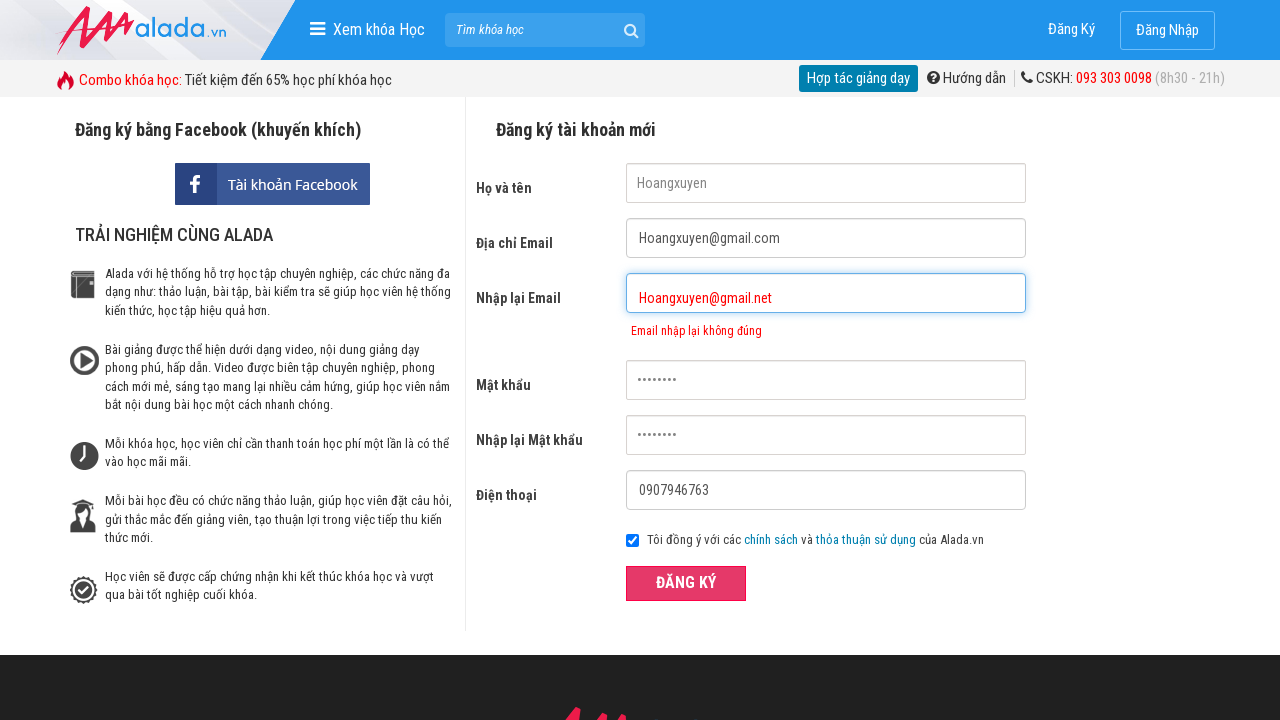

Verified error message 'Email nhập lại không đúng' is displayed
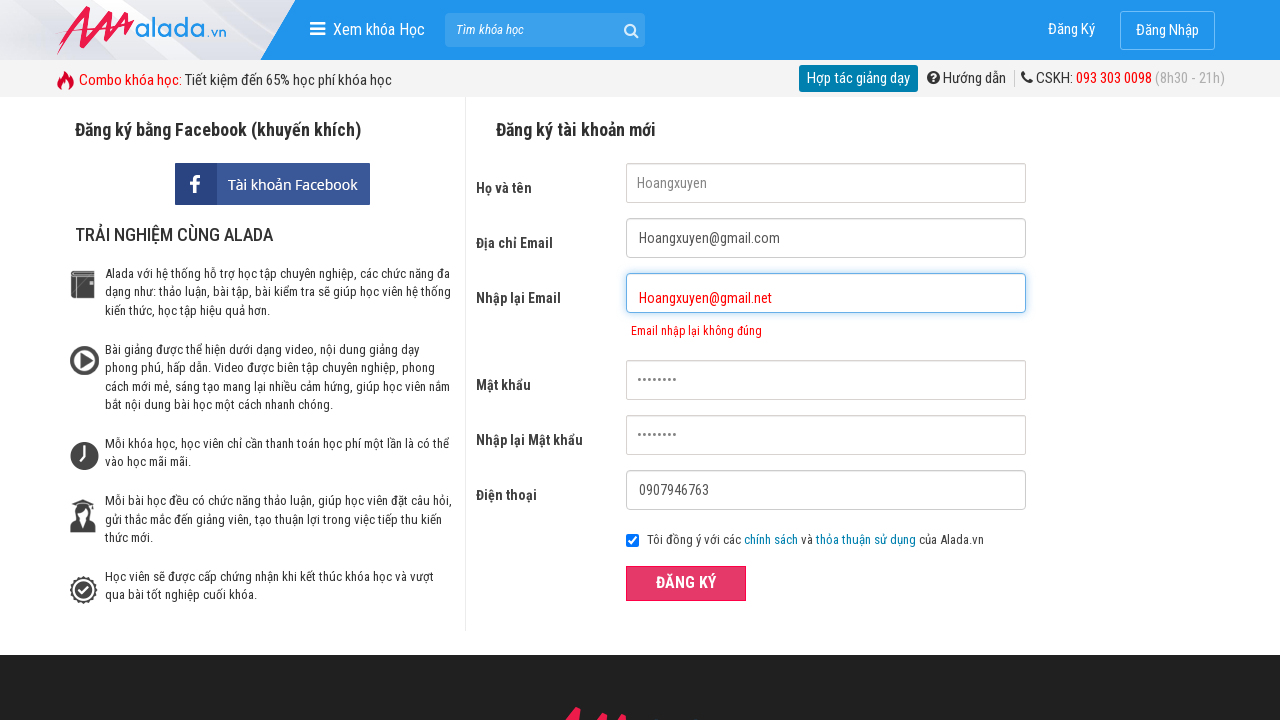

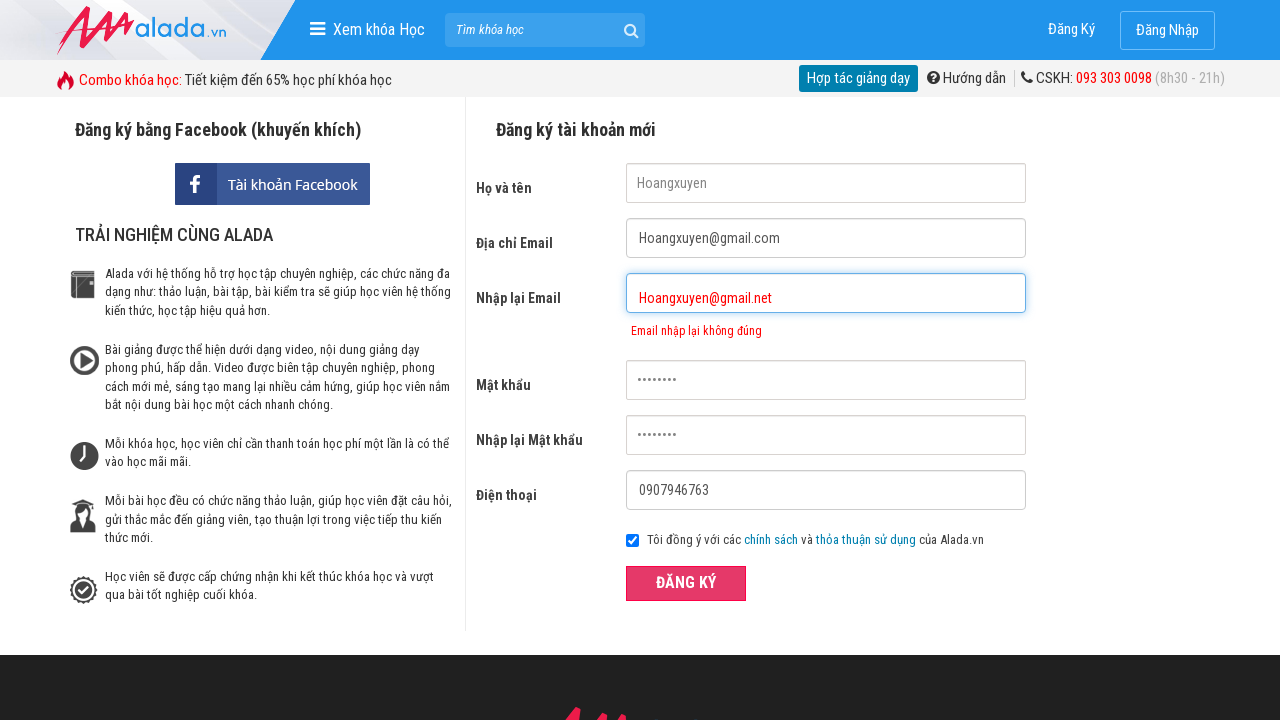